Tests language change from Latvian to Russian by clicking the Russian language option and verifying the Latvian option appears

Starting URL: http://ss.com

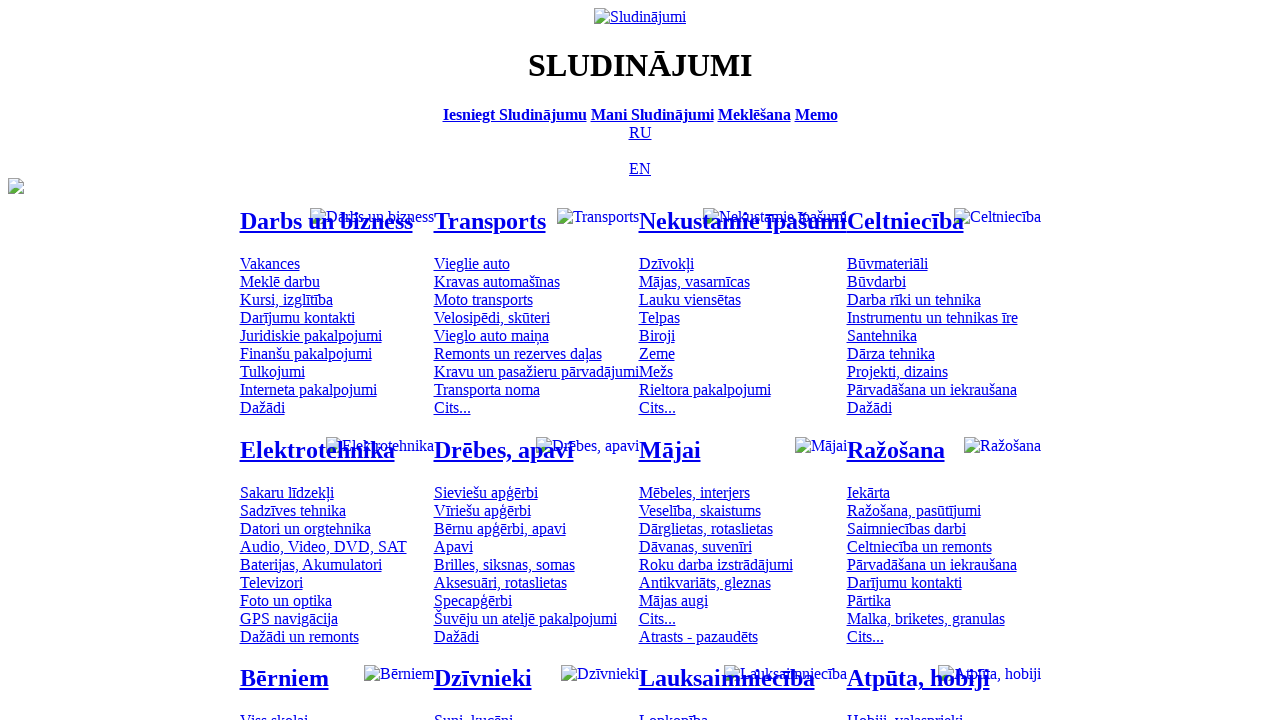

Clicked Russian language option at (640, 132) on [title='По-русски']
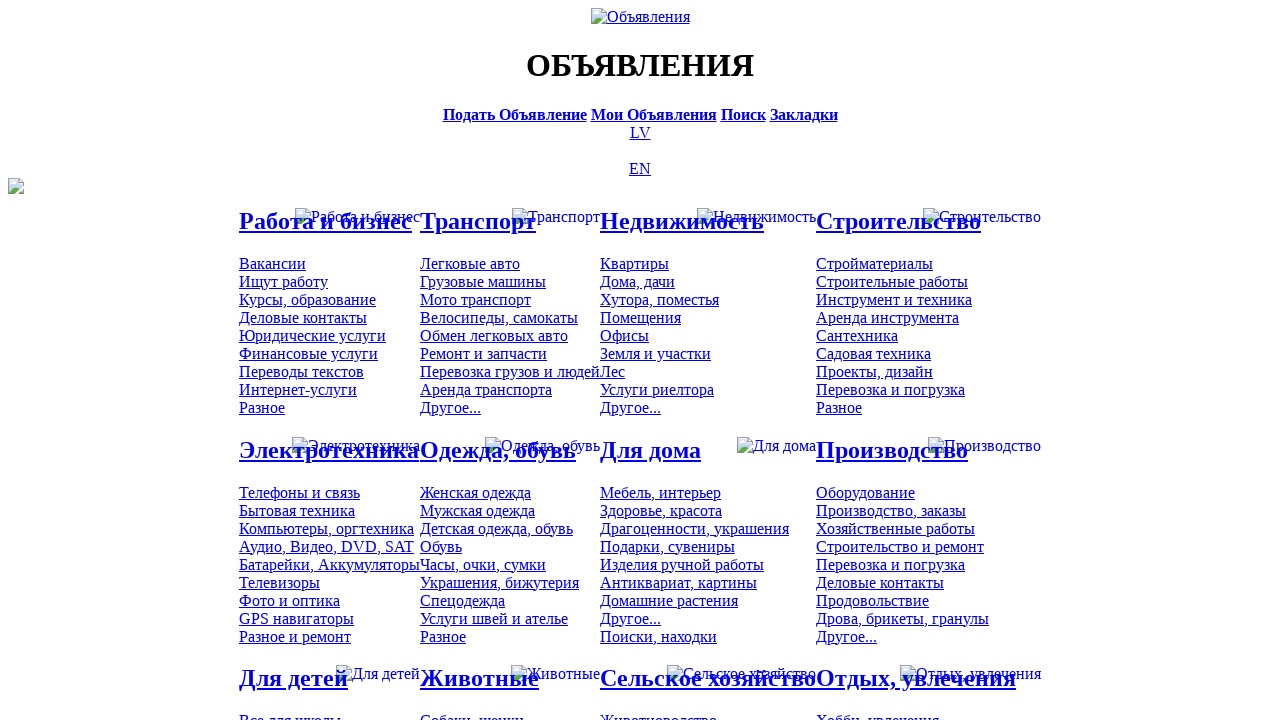

Waited for Latvian language option to appear
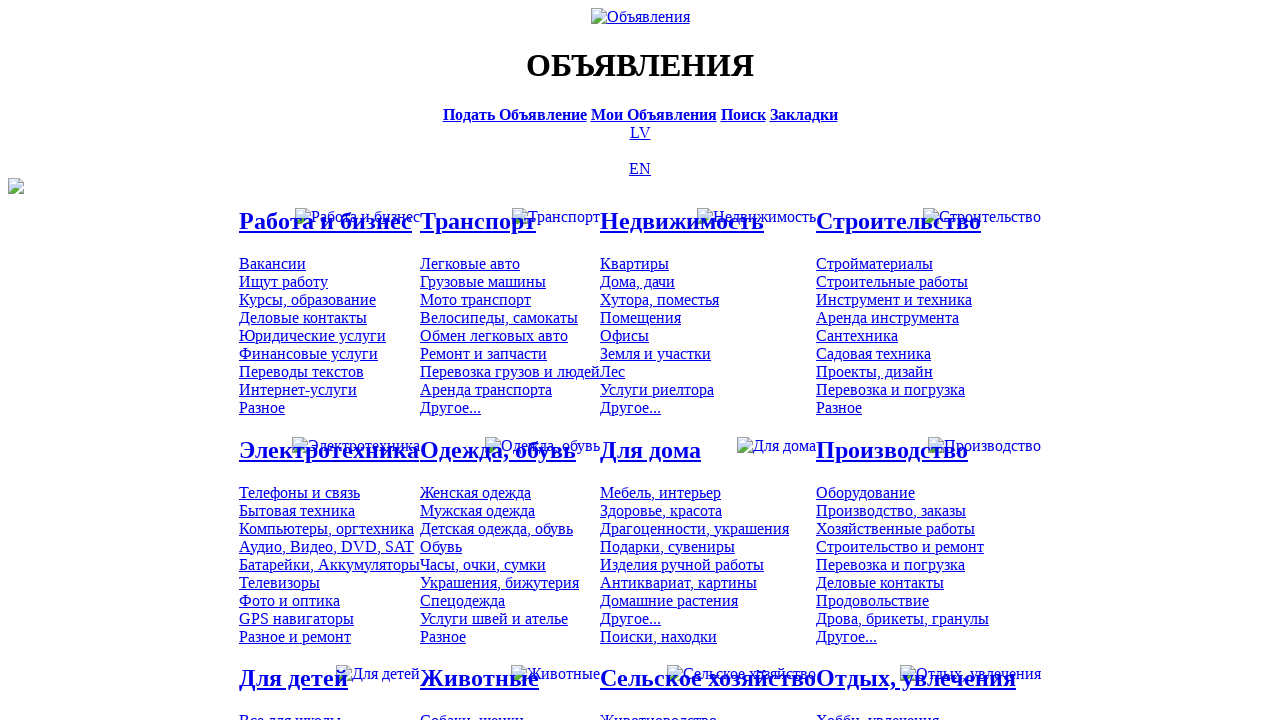

Verified Latvian language option is visible after switching to Russian
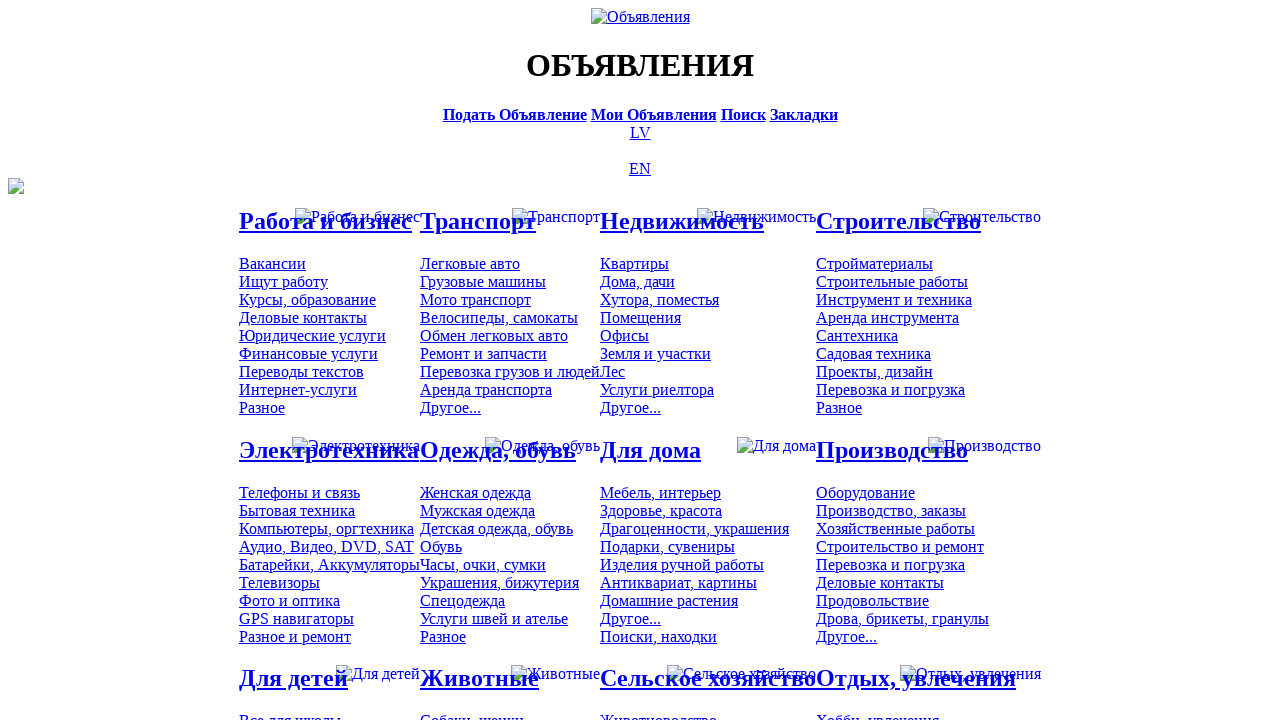

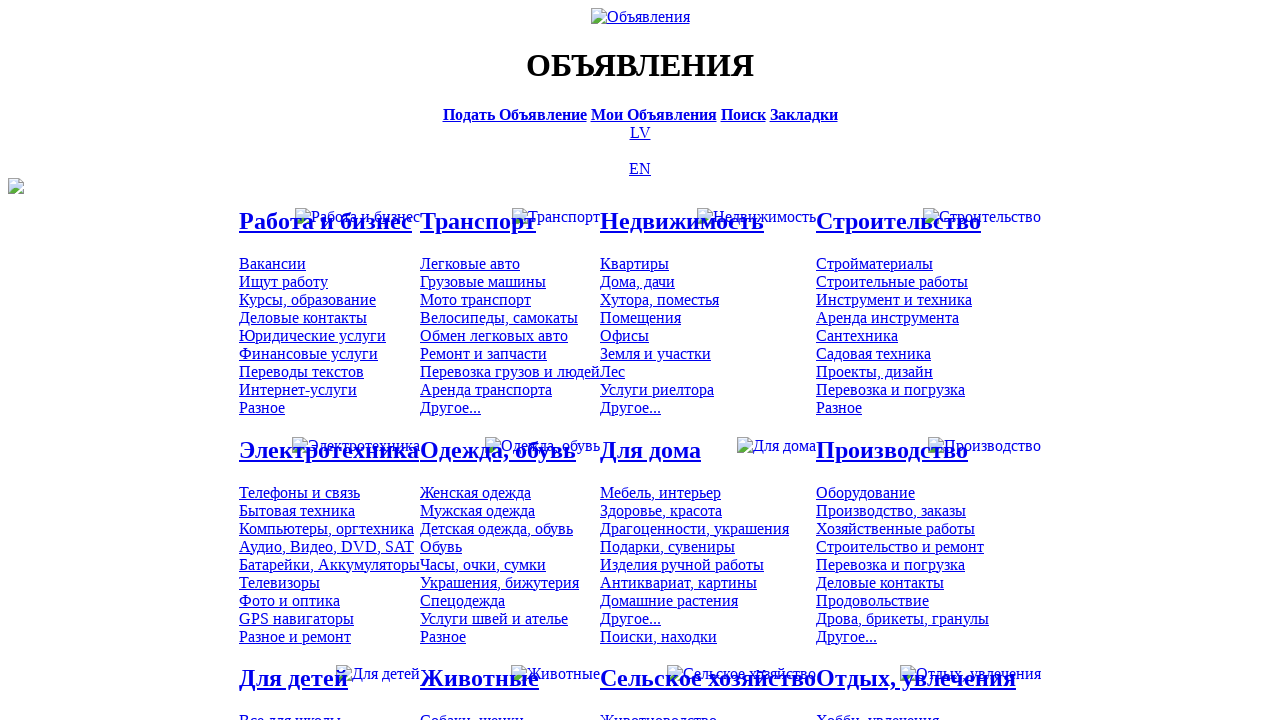